Tests dynamic checkbox controls by checking and unchecking a checkbox element and verifying its state

Starting URL: https://training-support.net/webelements/dynamic-controls

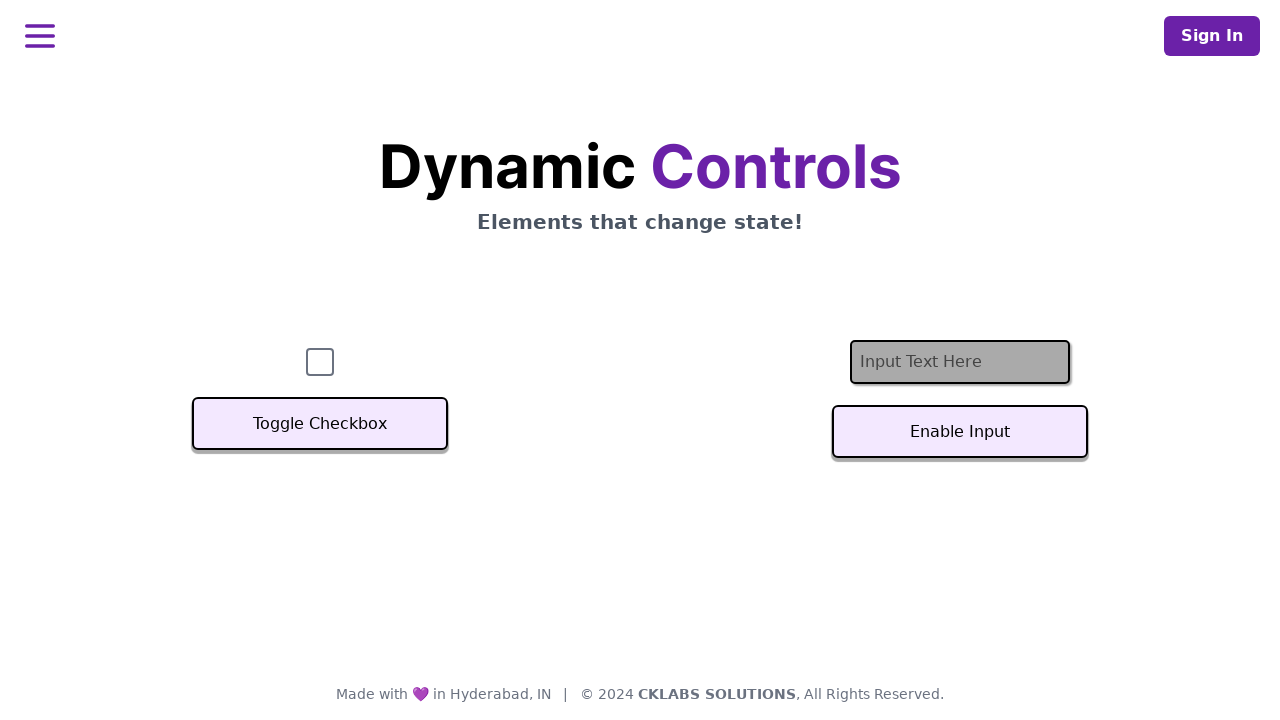

Located the dynamic checkbox element
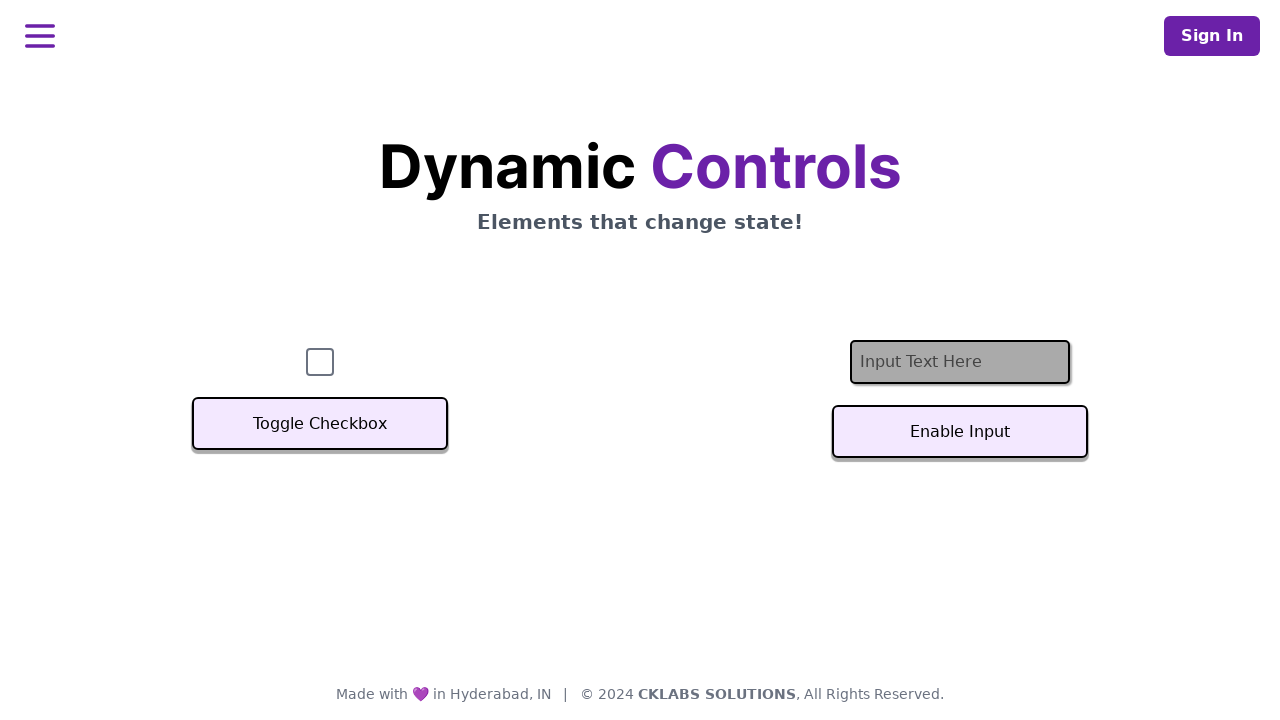

Clicked checkbox to check it at (320, 362) on #checkbox
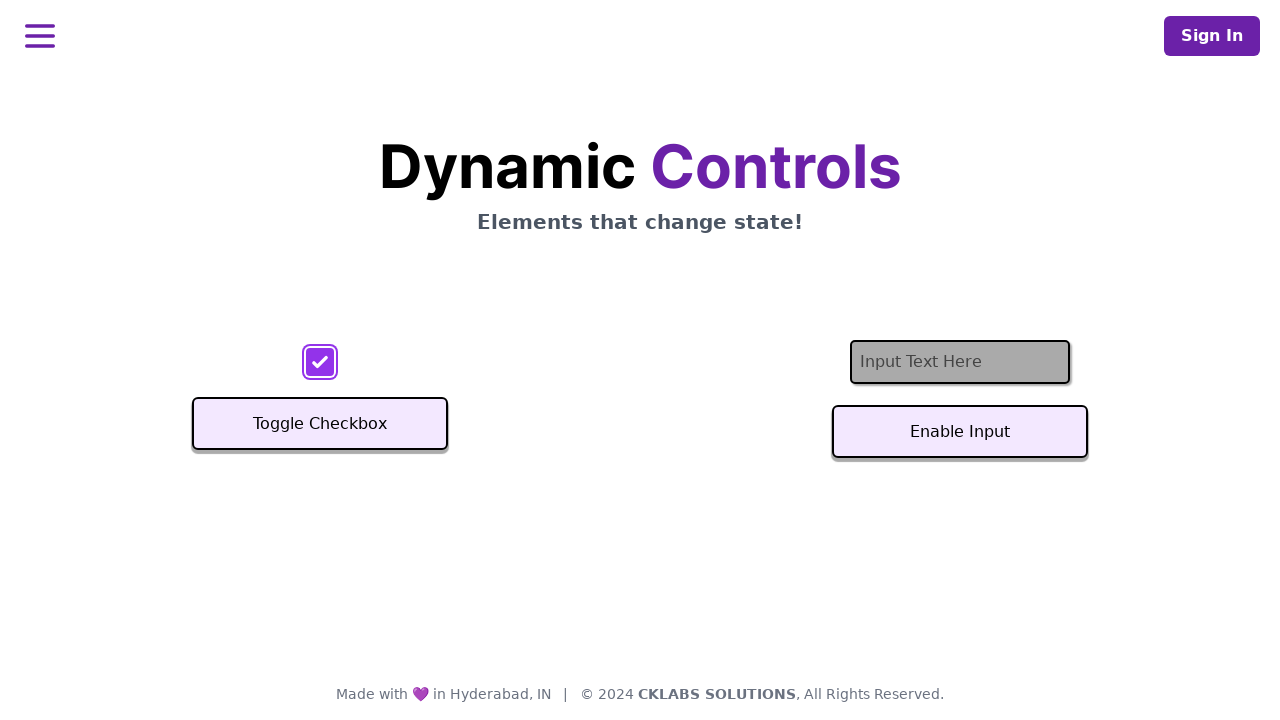

Clicked checkbox again to uncheck it at (320, 362) on #checkbox
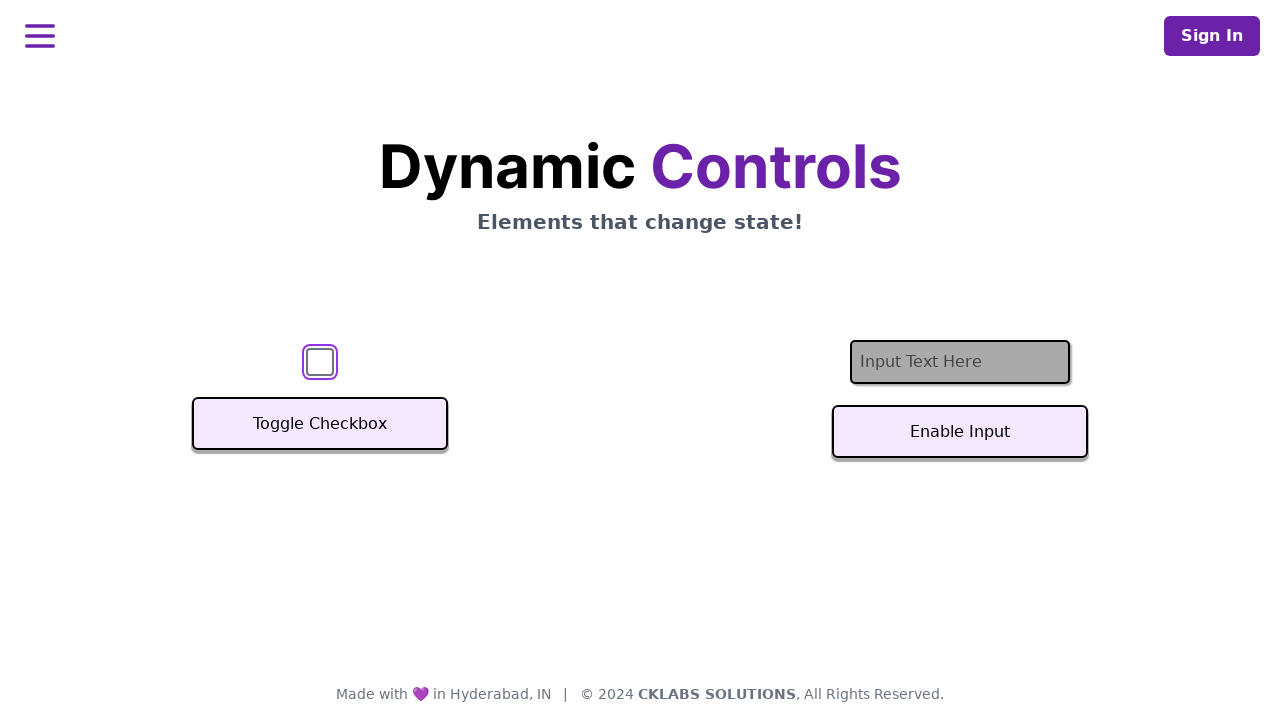

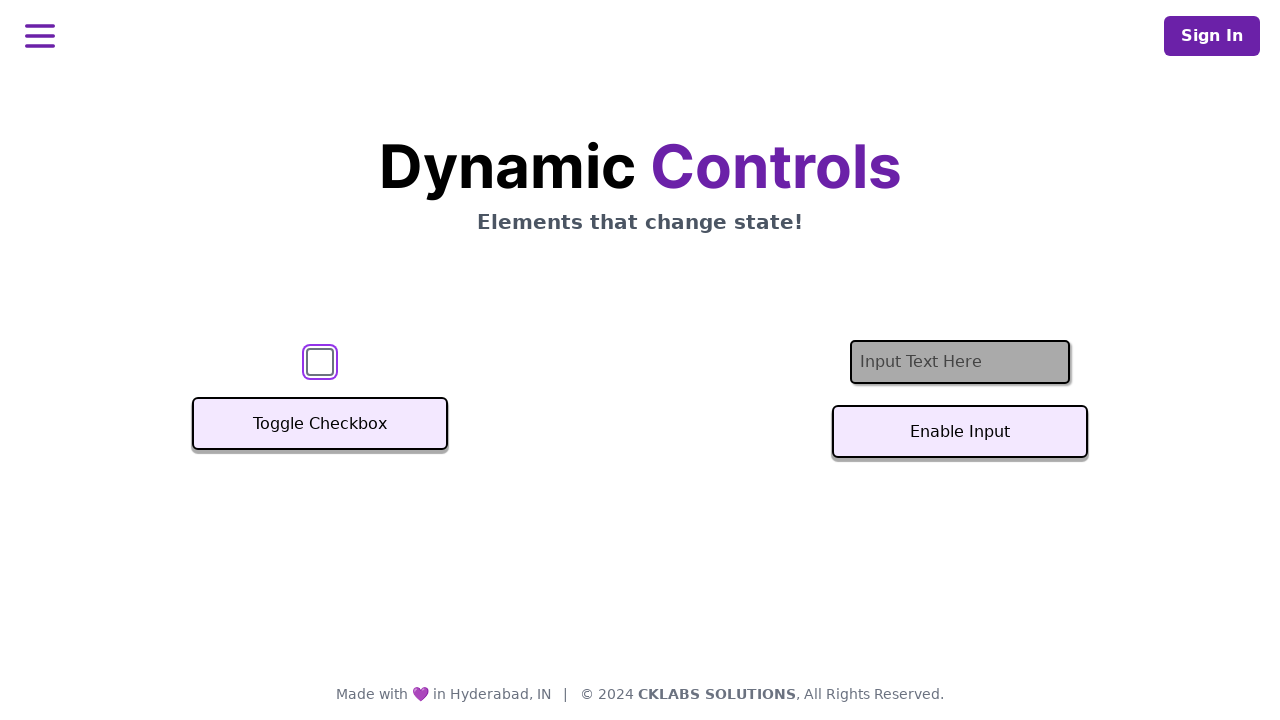